Opens Flipkart homepage in Edge browser

Starting URL: https://www.flipkart.com

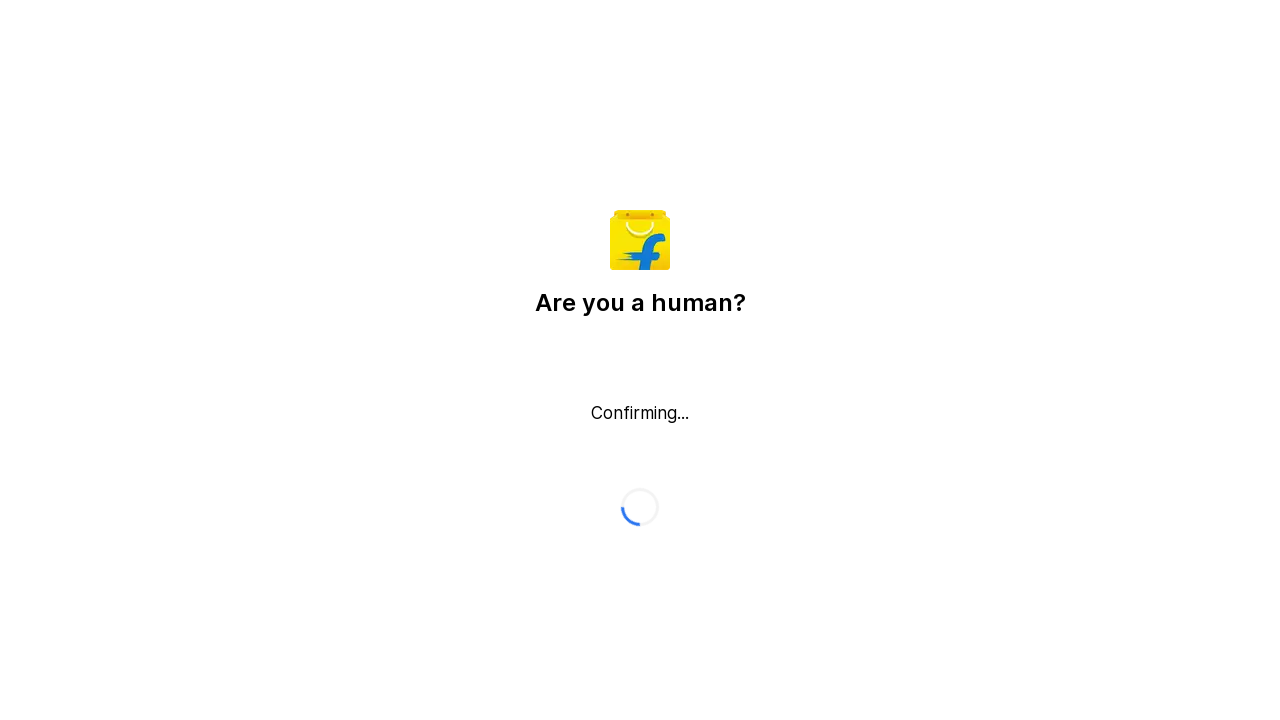

Opened Flipkart homepage in Edge browser at https://www.flipkart.com
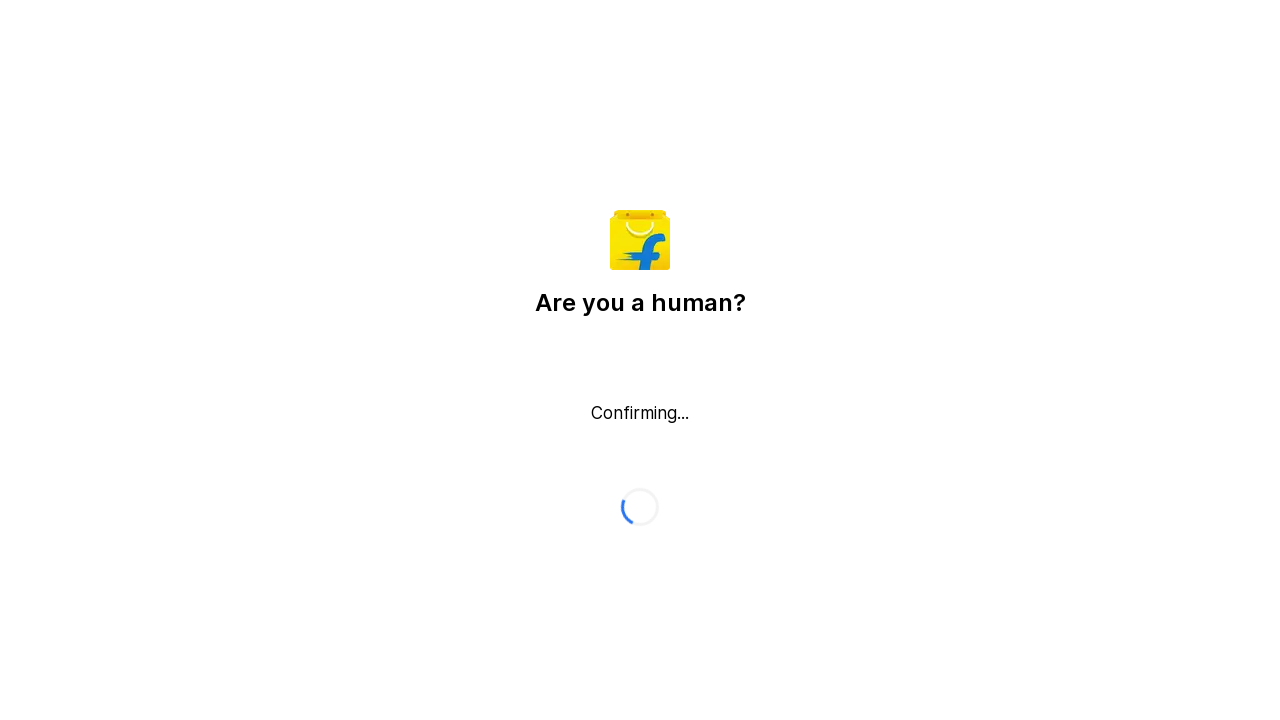

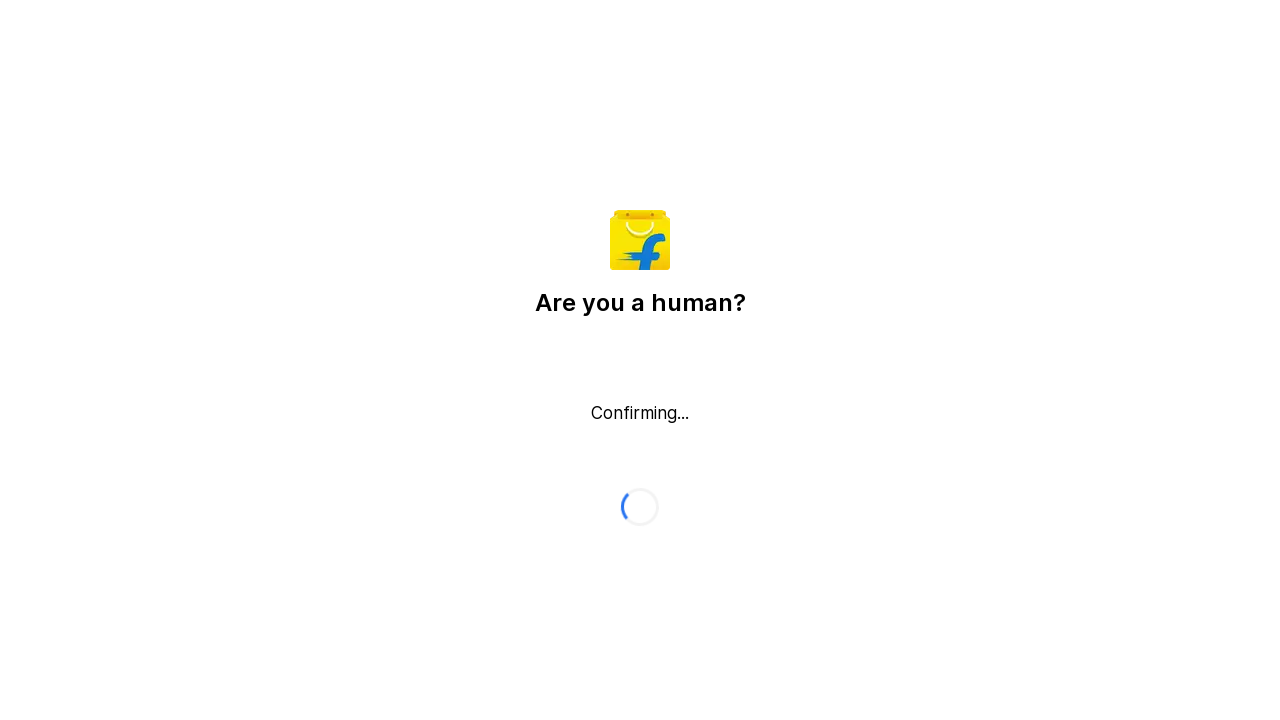